Tests CSS property changes on a password field when it receives focus by clicking on it

Starting URL: https://example.cypress.io/commands/actions

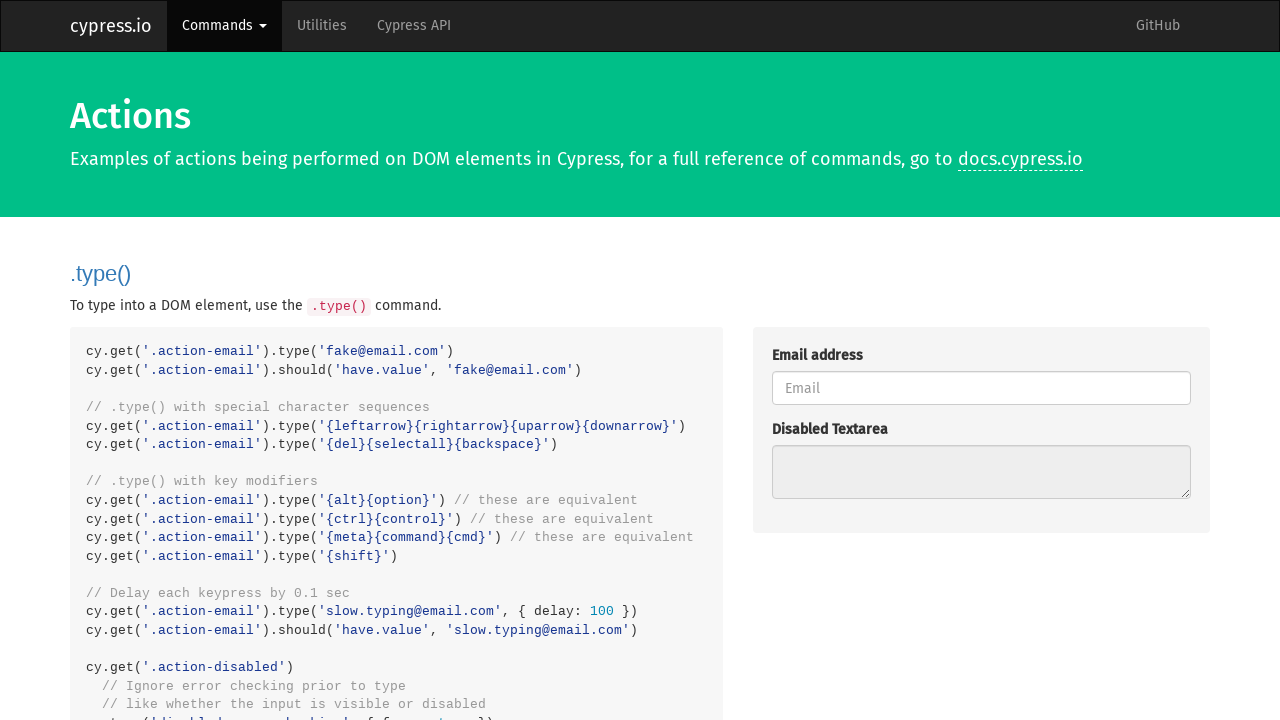

Navigated to https://example.cypress.io/commands/actions
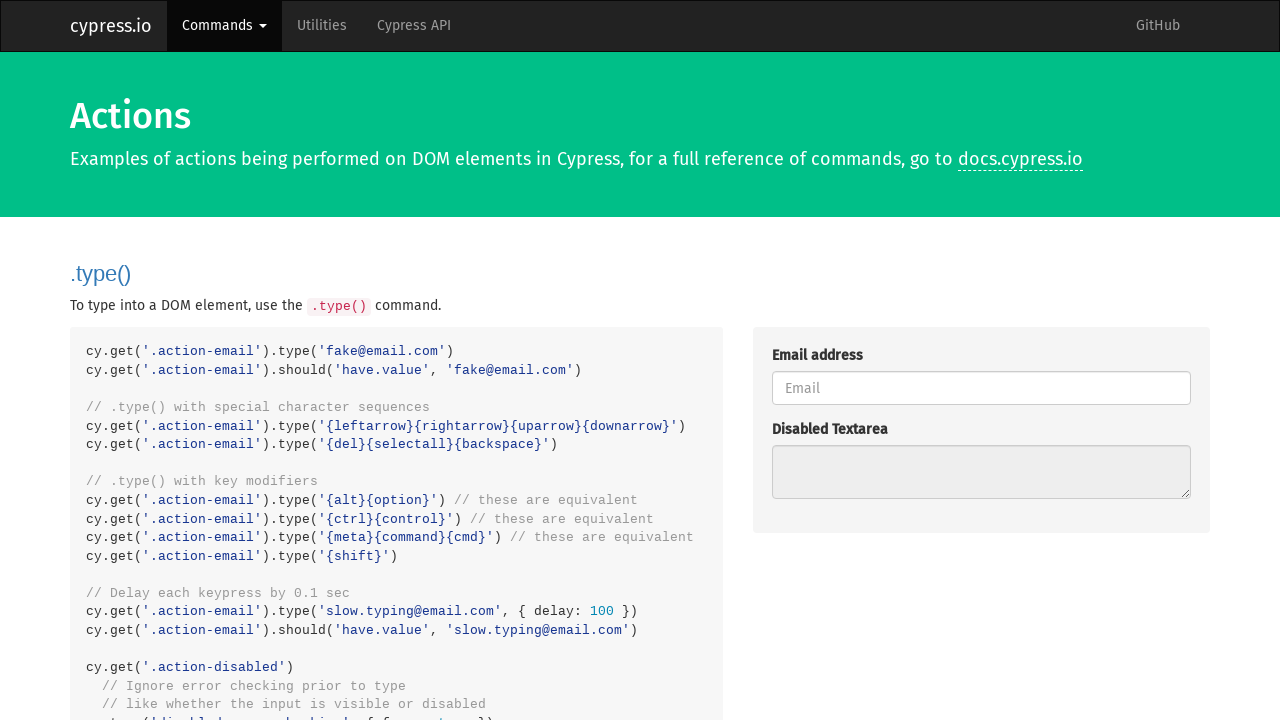

Located password field with id 'password1'
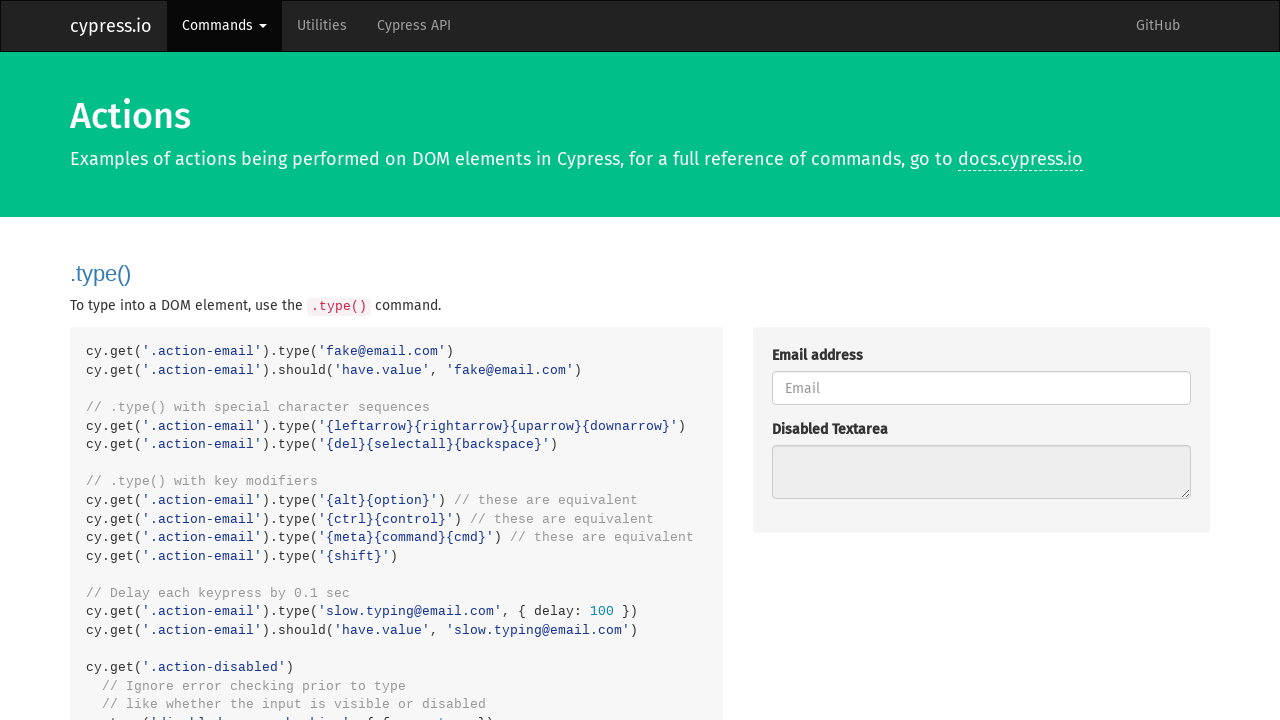

Retrieved initial CSS color property: rgb(85, 85, 85)
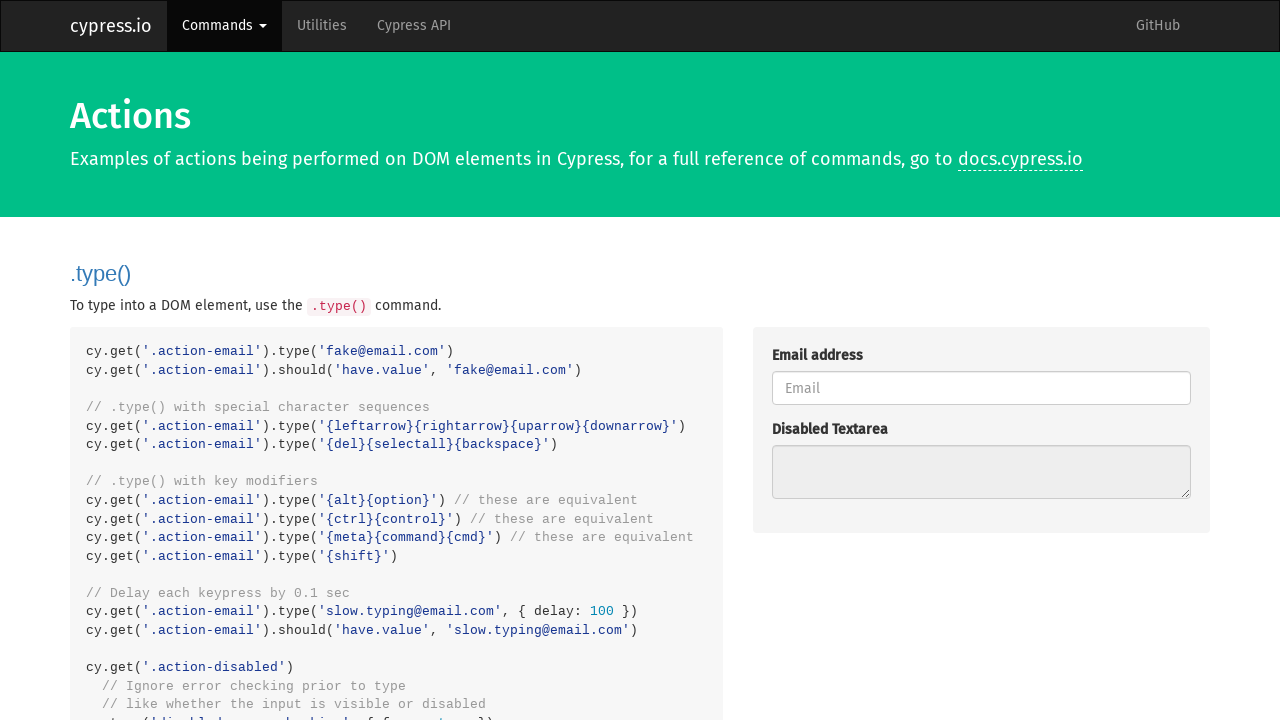

Clicked on password field to focus it at (981, 361) on #password1
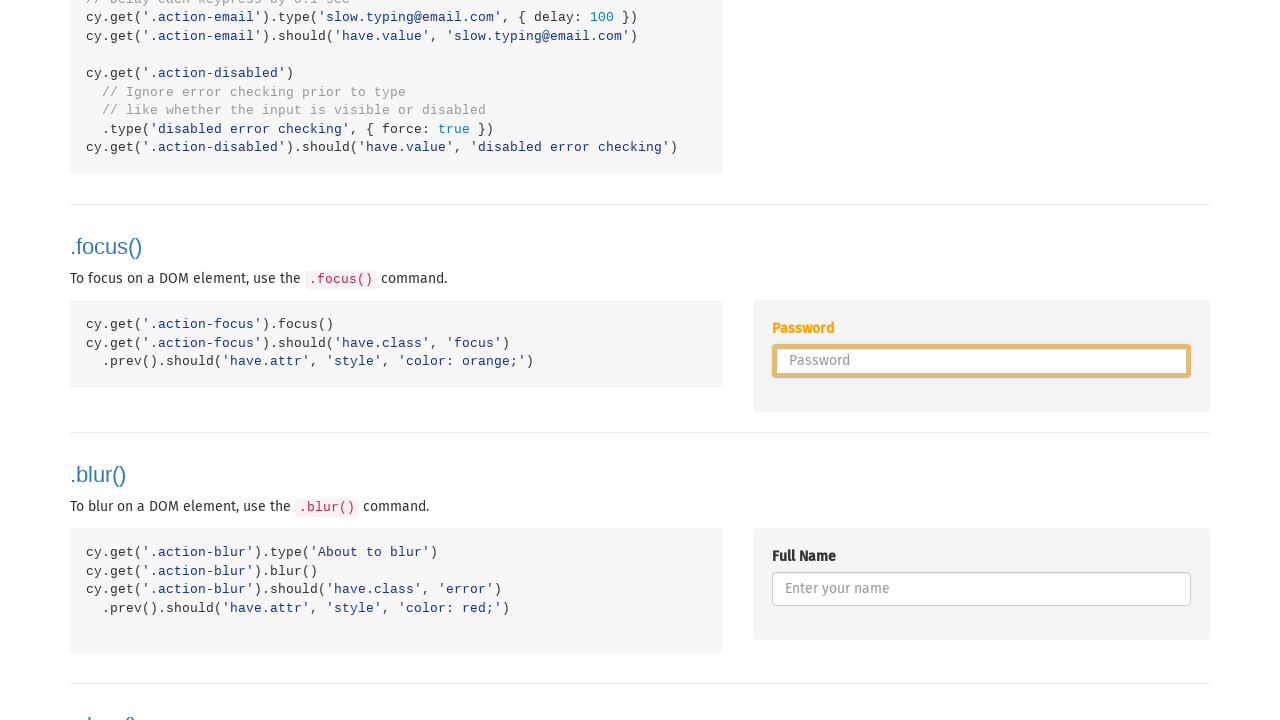

Retrieved CSS color property after focus: rgb(85, 85, 85)
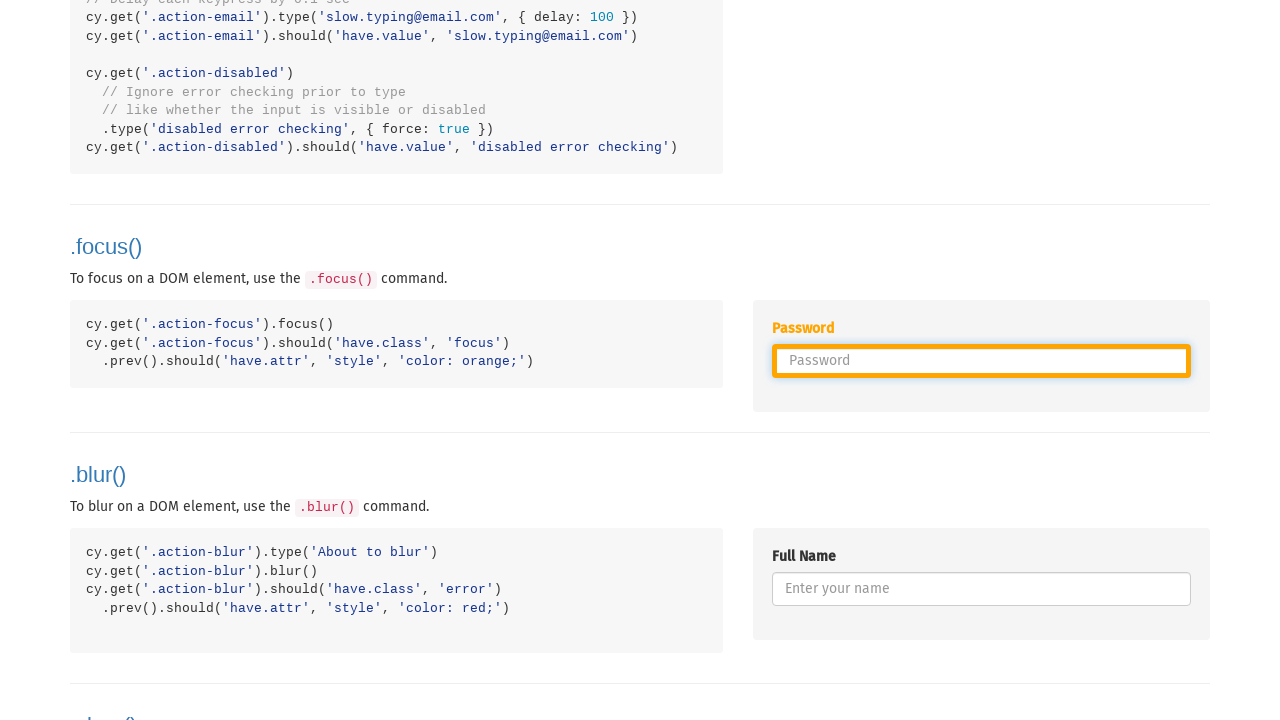

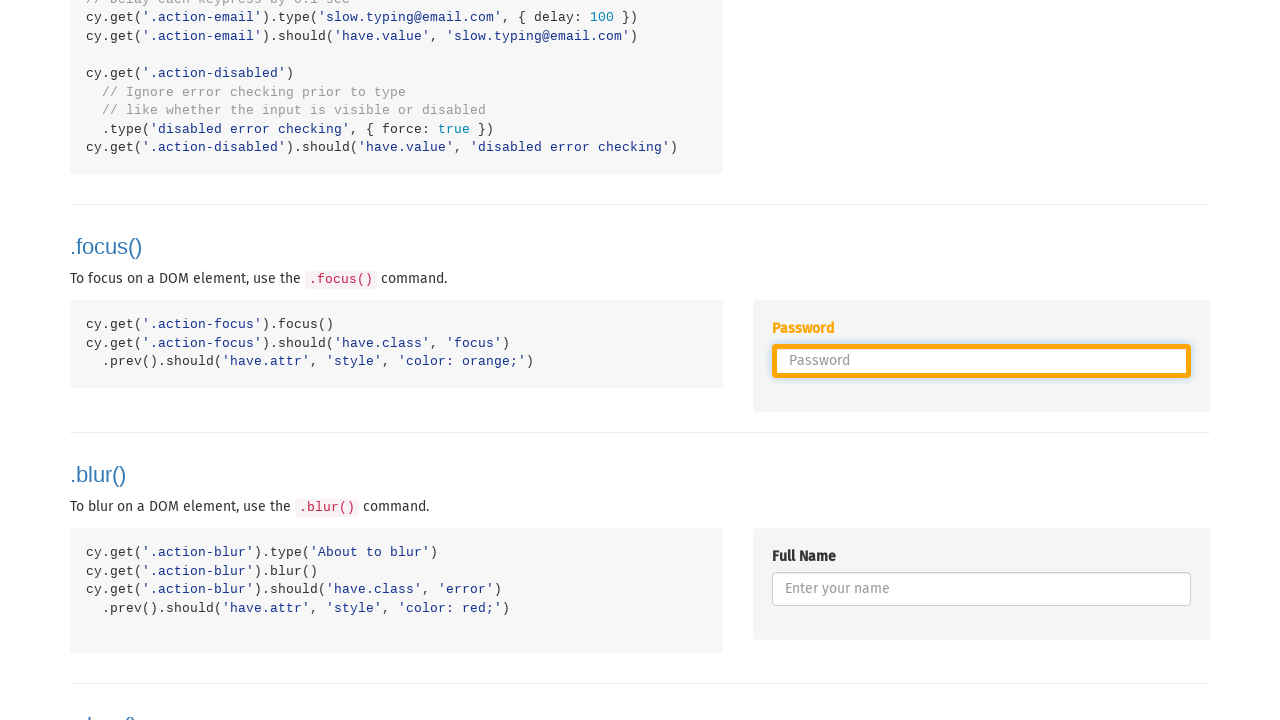